Opens a Maven repository page in a browser to verify the page loads successfully

Starting URL: https://mvnrepository.com/artifact/io.github.bonigarcia/webdrivermanager/

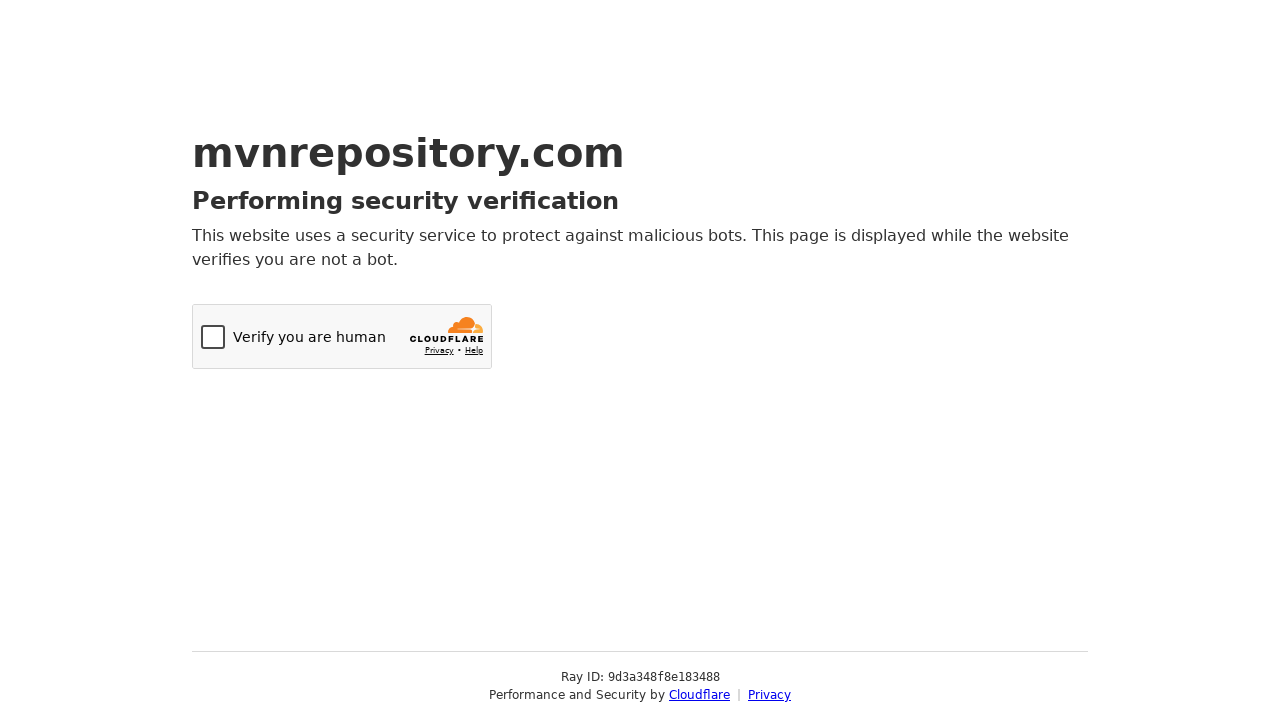

Navigated to Maven repository page for webdrivermanager
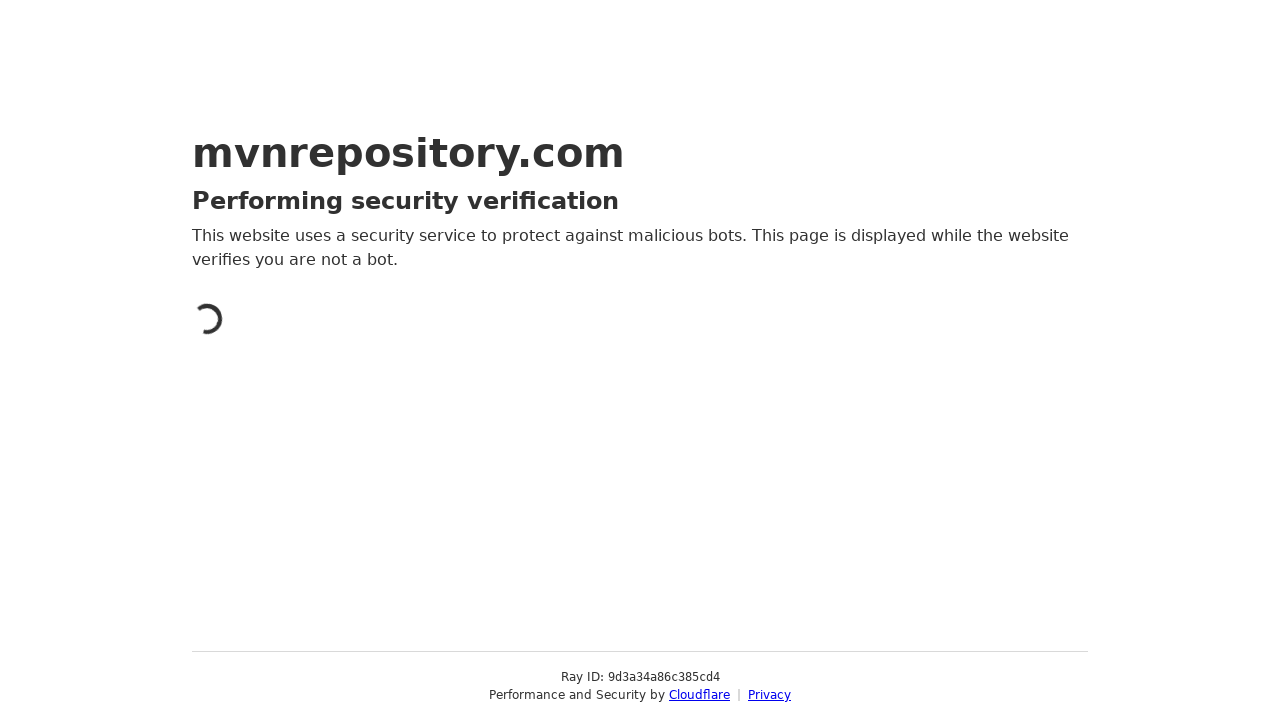

Page loaded successfully - network idle state reached
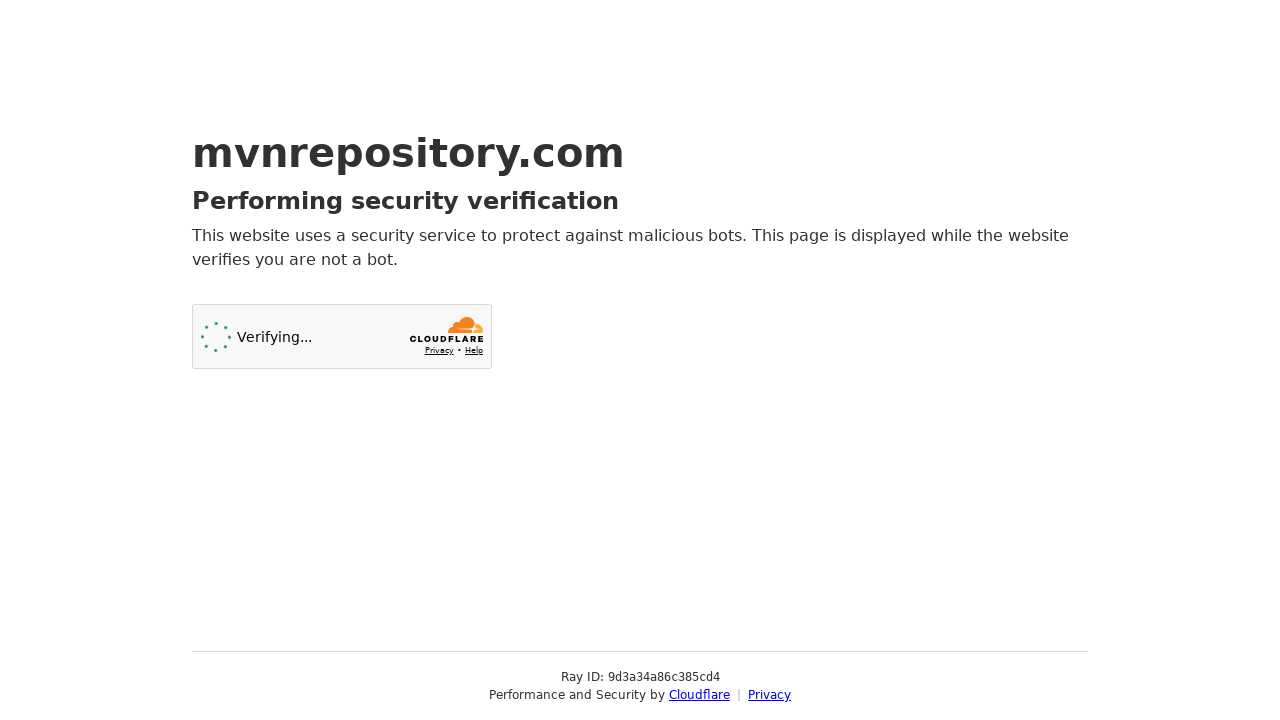

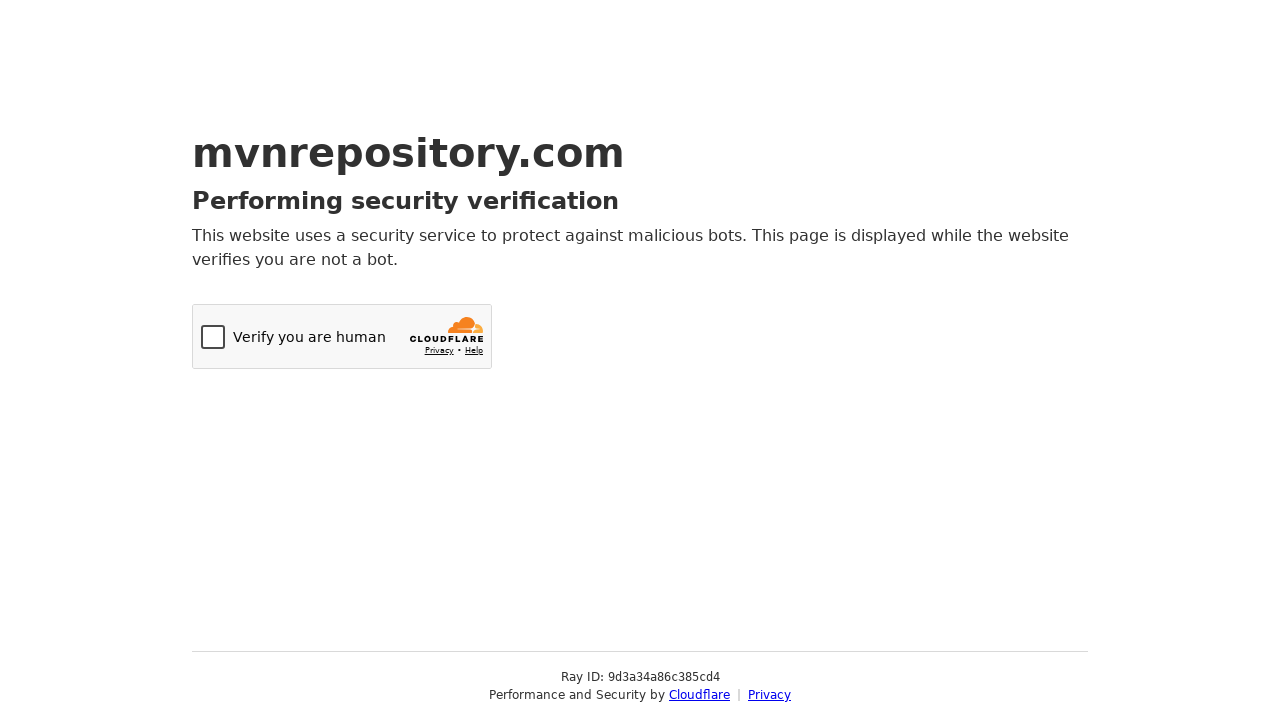